Tests navigation by clicking a link with mathematically calculated text, then fills out a form with first name, last name, city, and country fields, and submits it.

Starting URL: http://suninjuly.github.io/find_link_text

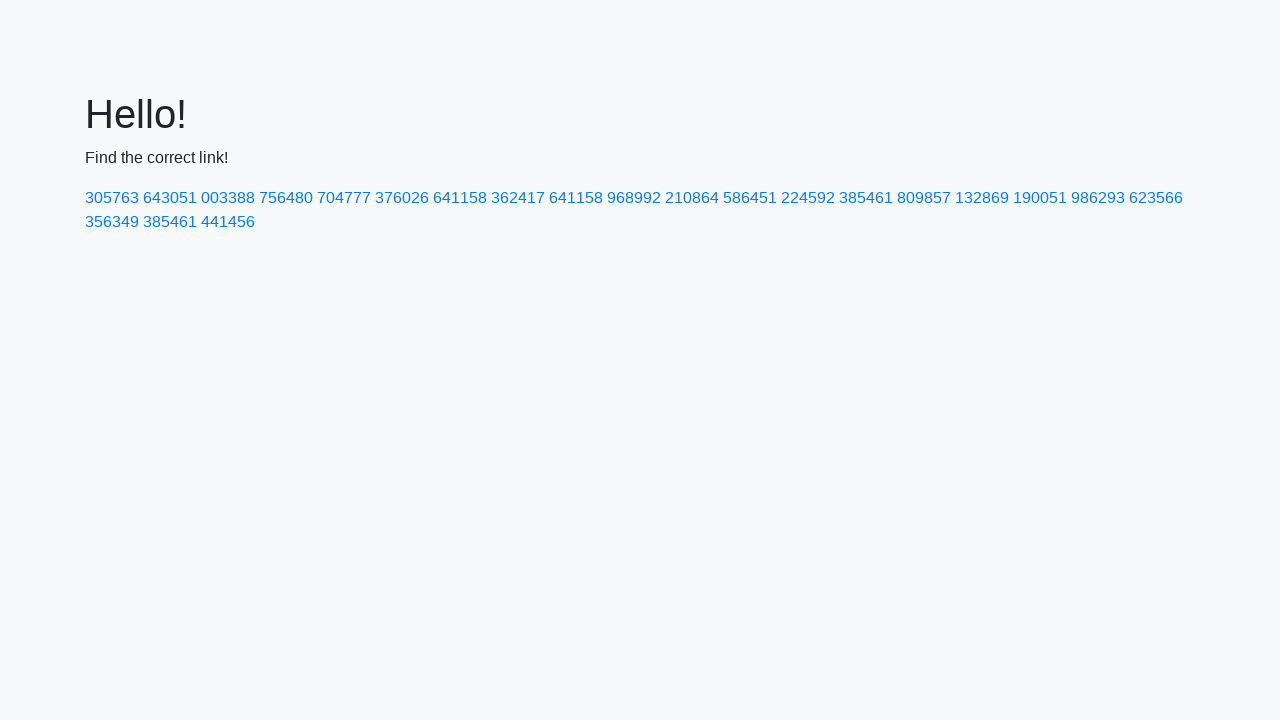

Clicked link with mathematically calculated text '224592' at (808, 198) on a:text-is('224592')
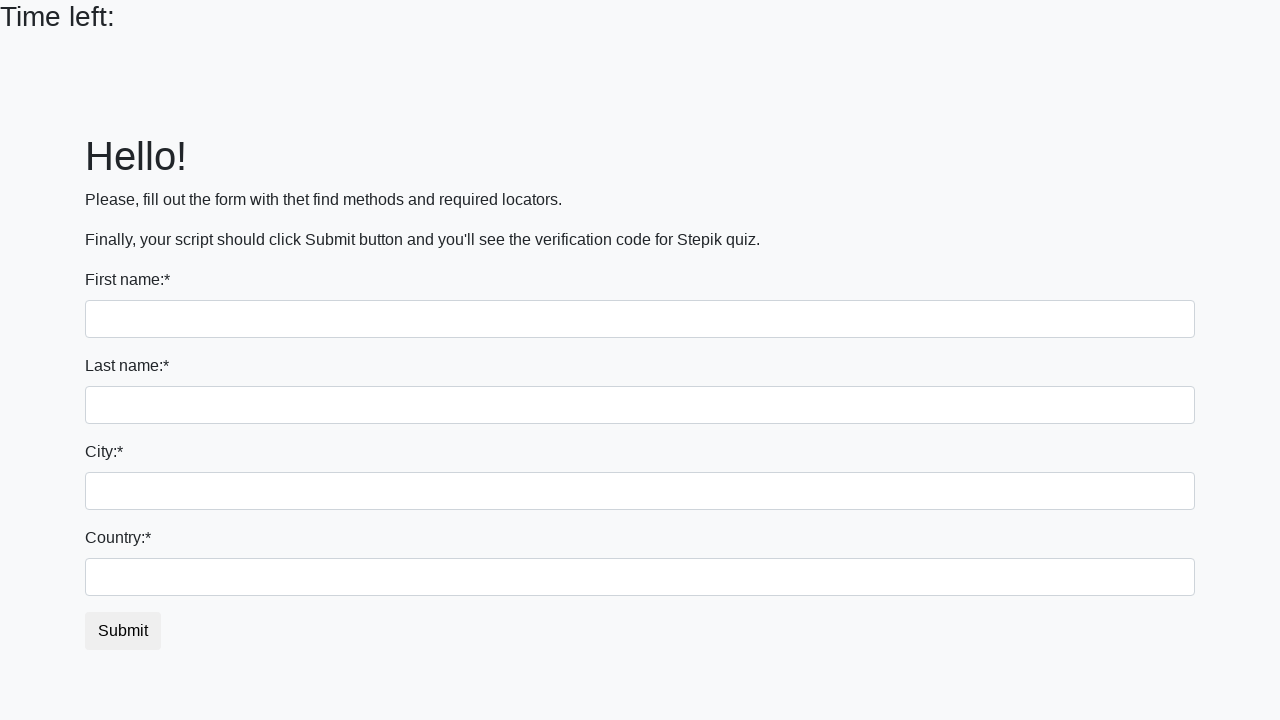

Filled first name field with 'Ivan' on input
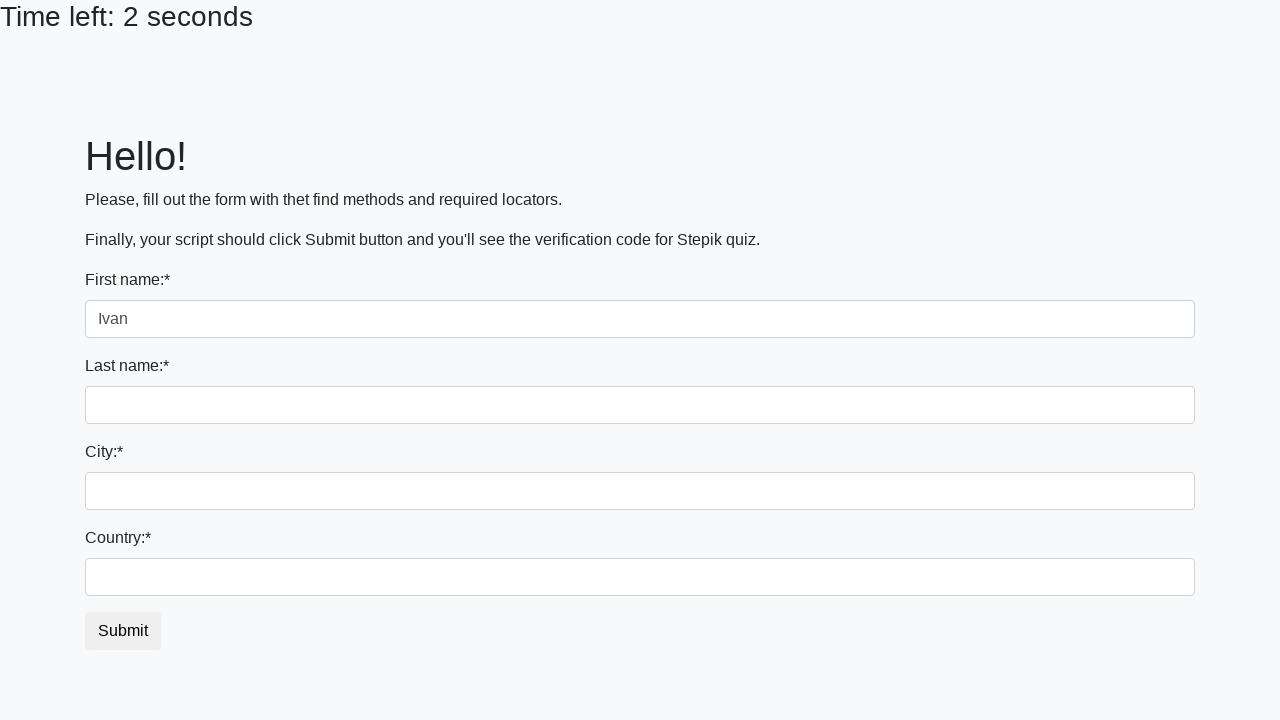

Filled last name field with 'Petrov' on input[name='last_name']
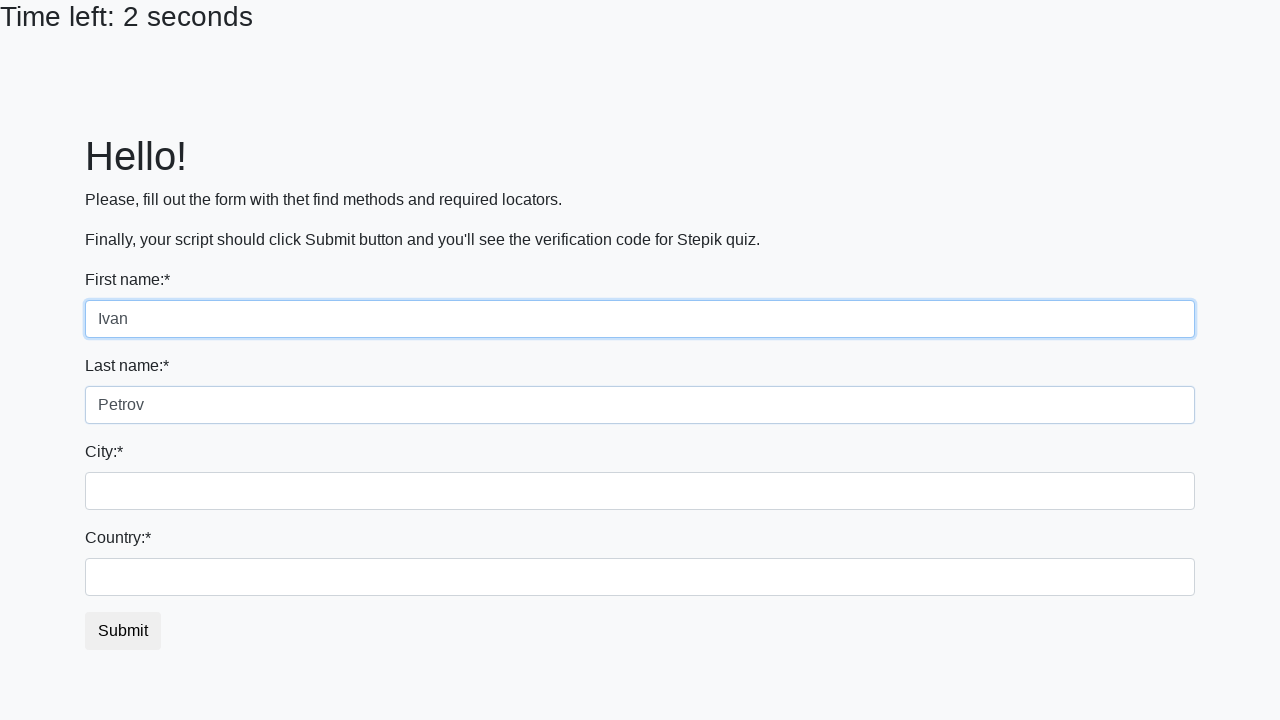

Filled city field with 'Smolensk' on .city
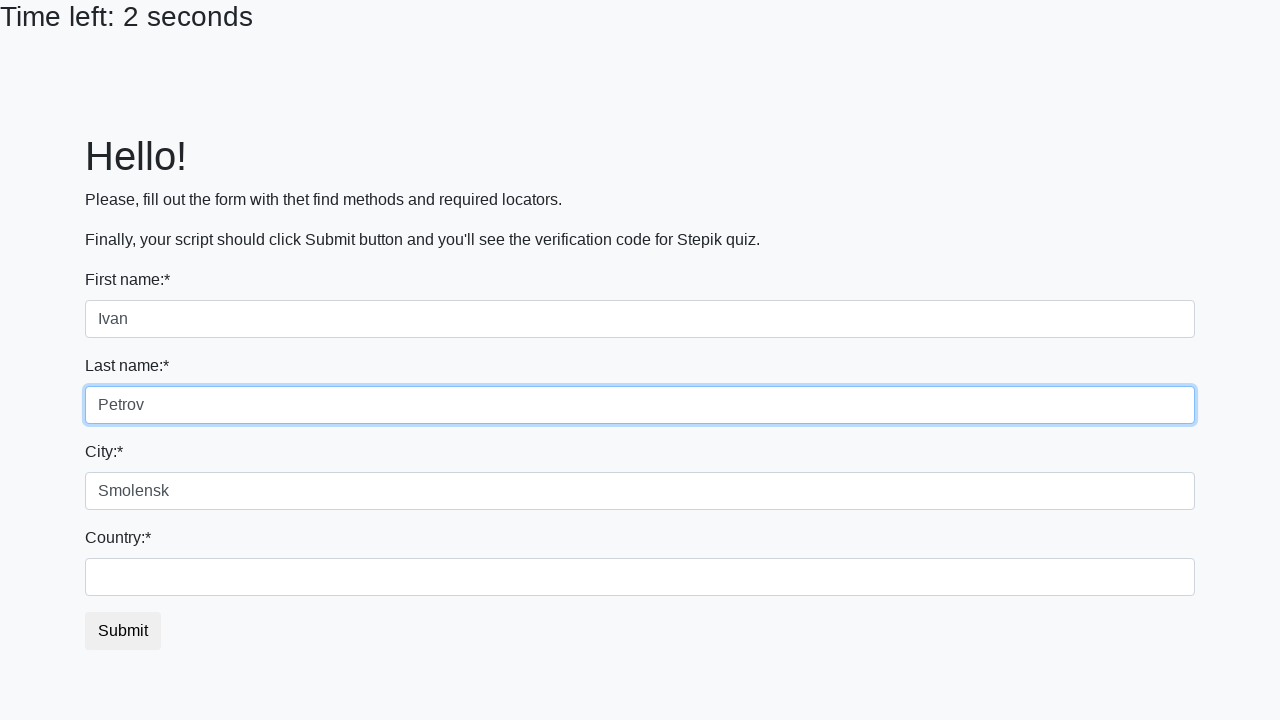

Filled country field with 'Russia' on #country
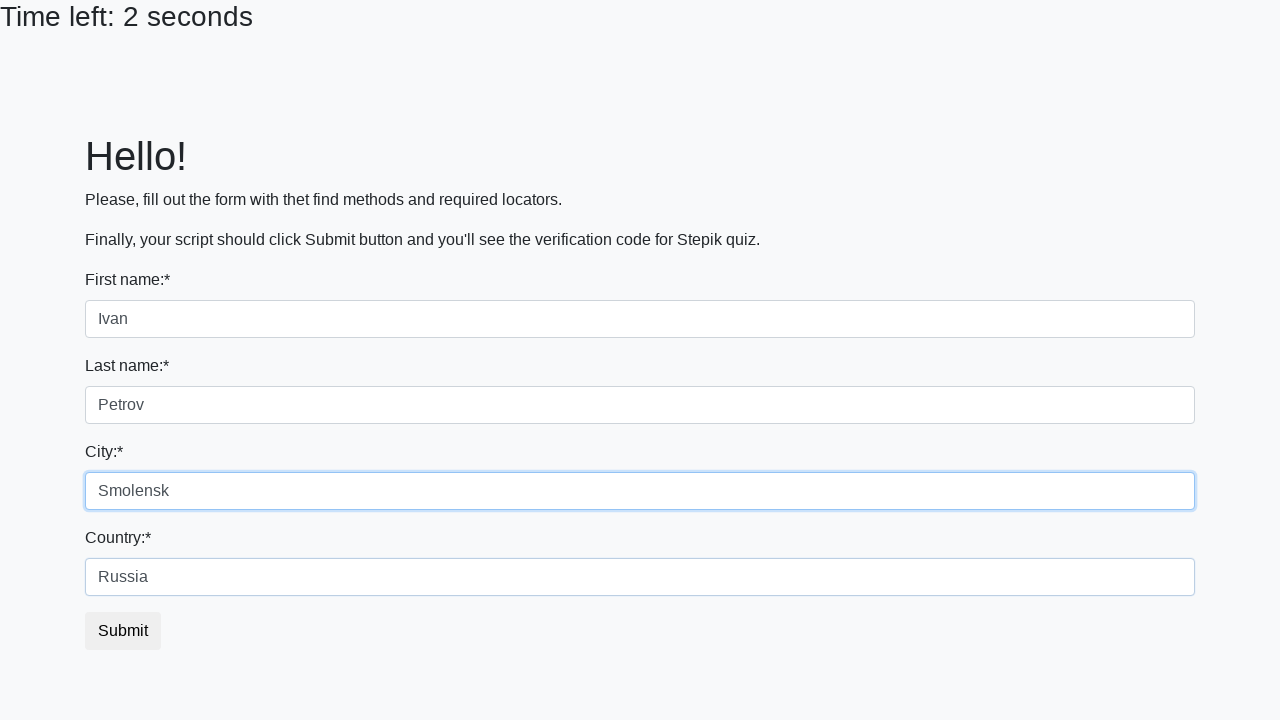

Clicked submit button to complete form submission at (123, 631) on button.btn
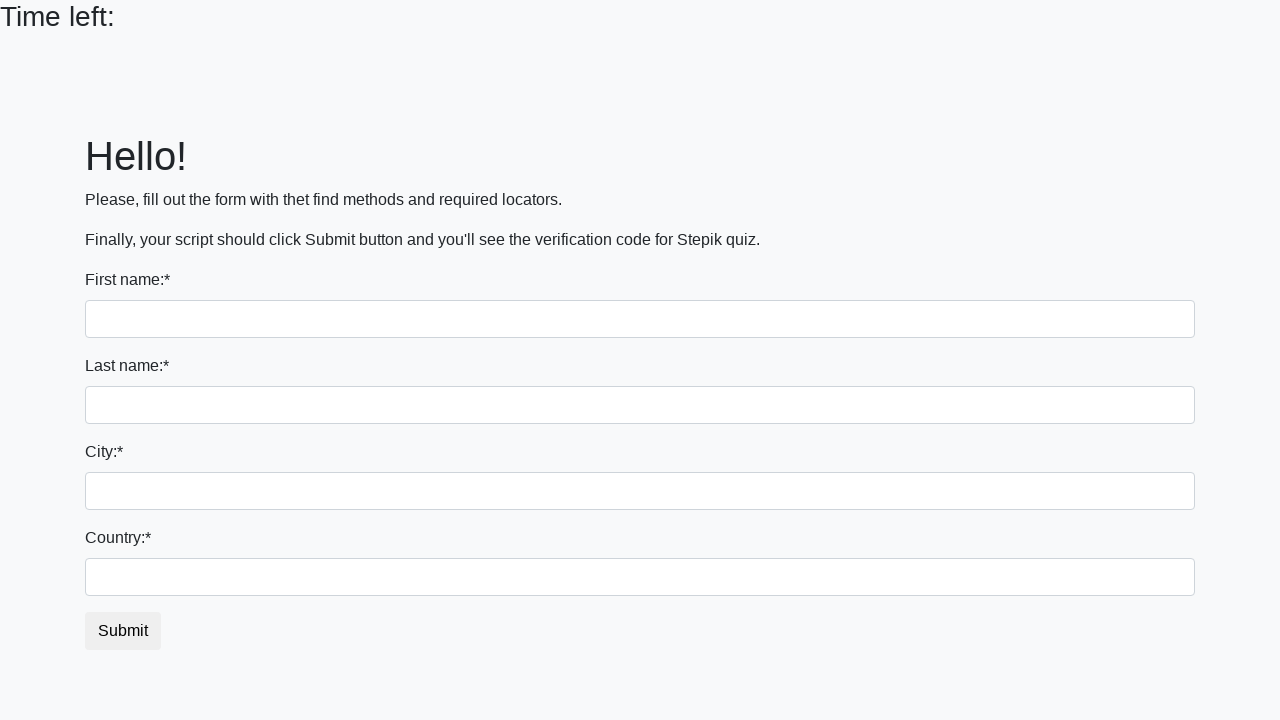

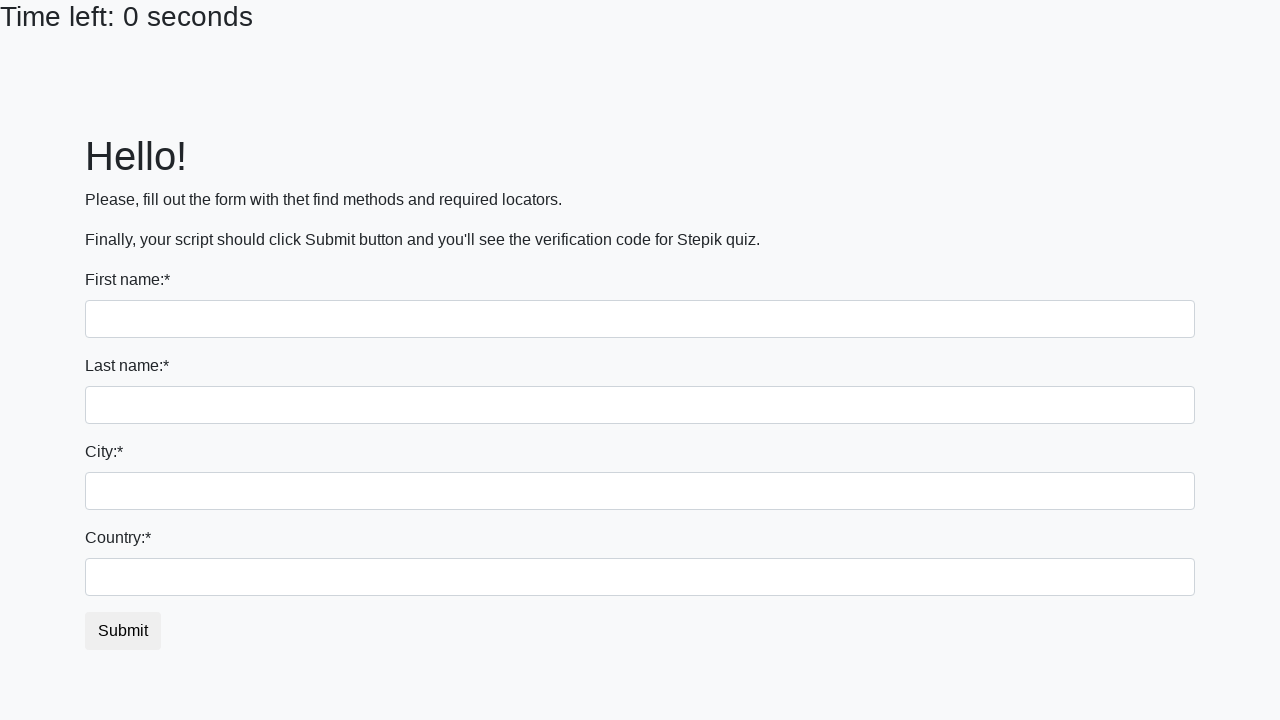